Clicks on Browse Languages menu and verifies the table column headers

Starting URL: https://99-bottles-of-beer.net/

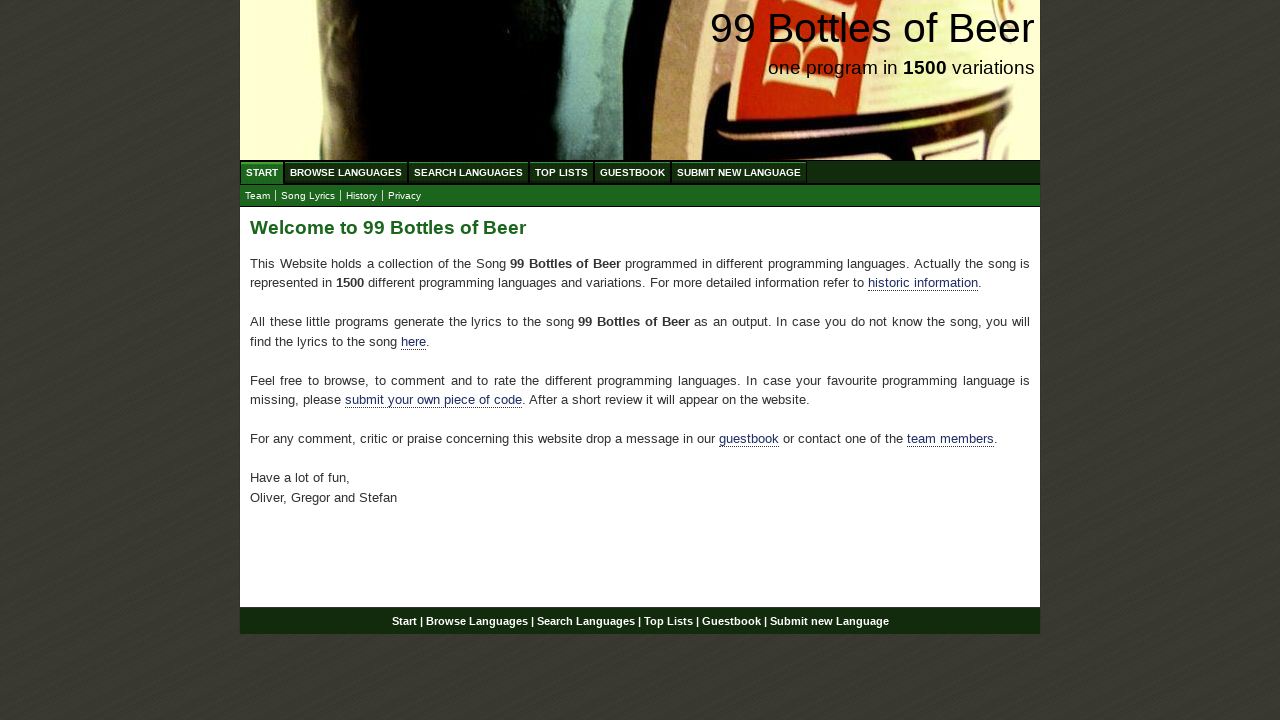

Clicked Browse Languages menu item at (346, 172) on xpath=//a[@href='/abc.html']
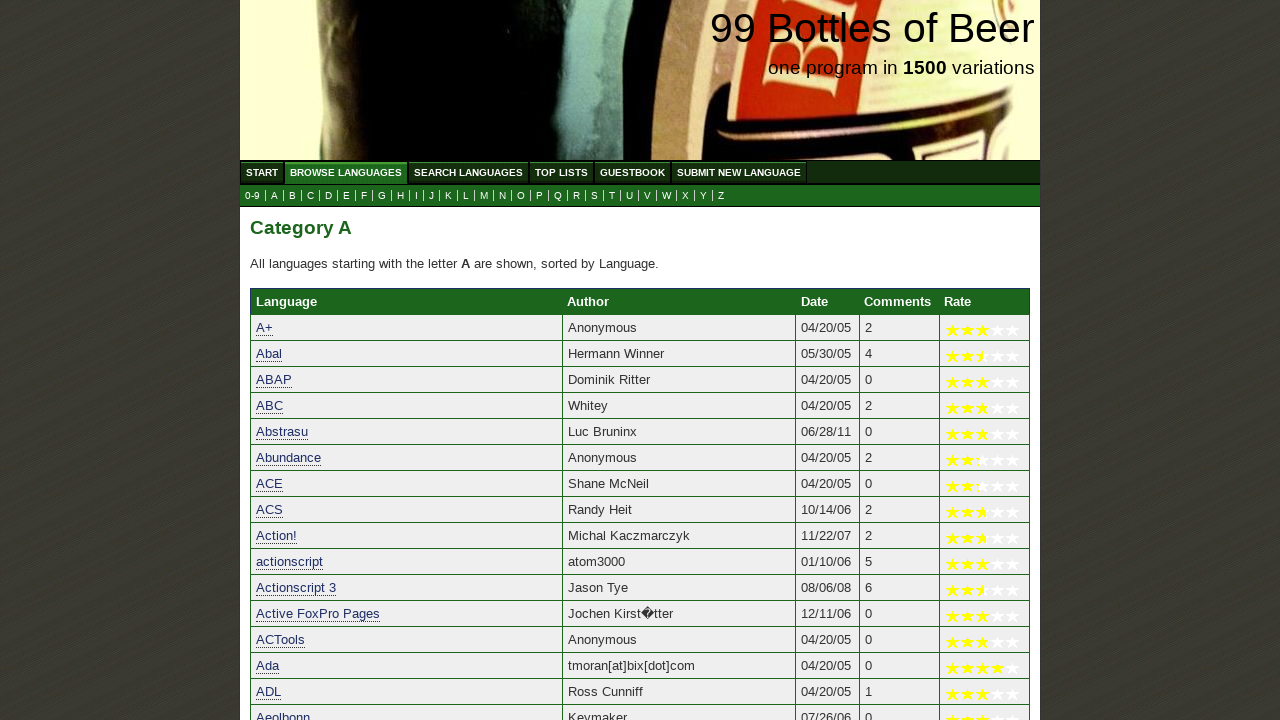

Retrieved first column header text
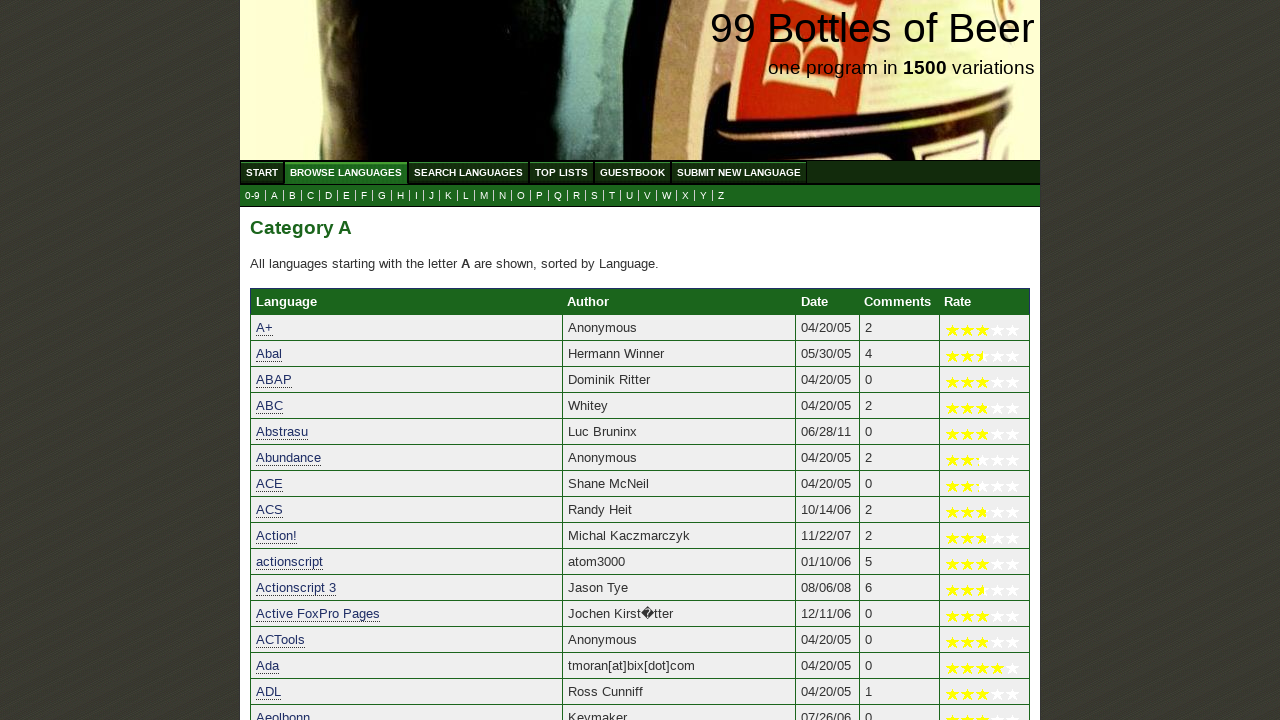

Verified first column header is 'Language'
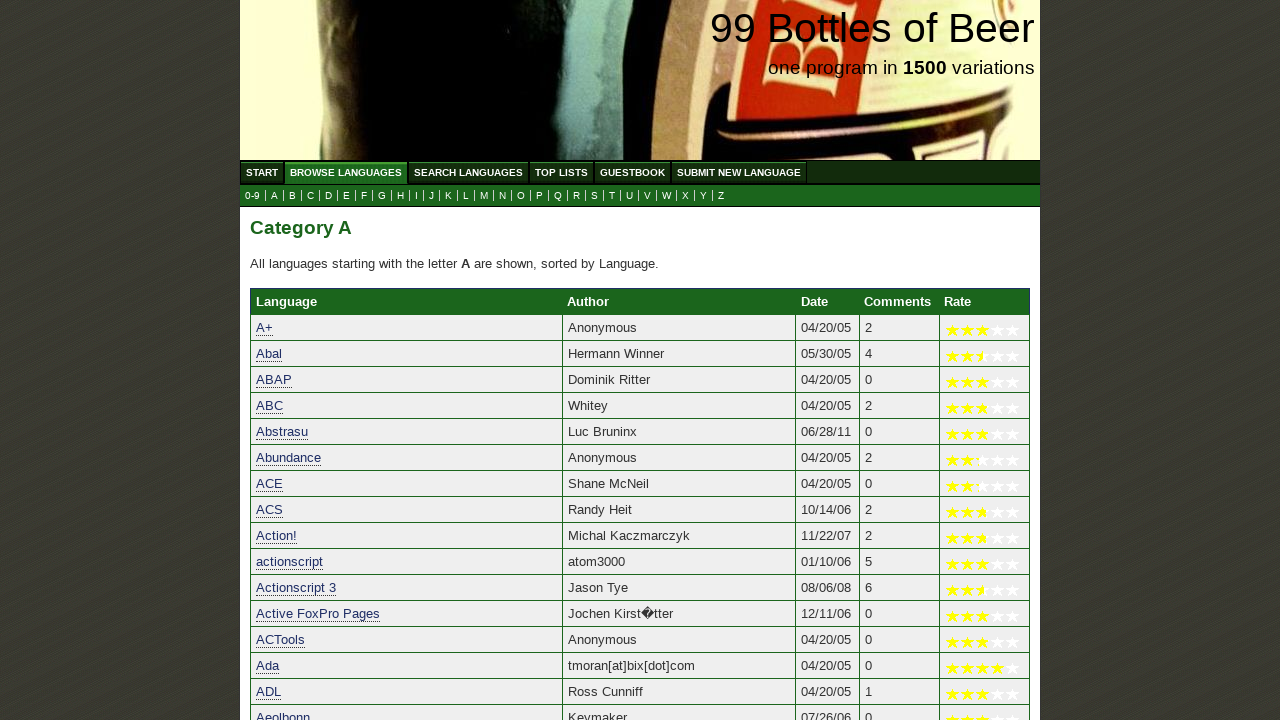

Retrieved second column header text
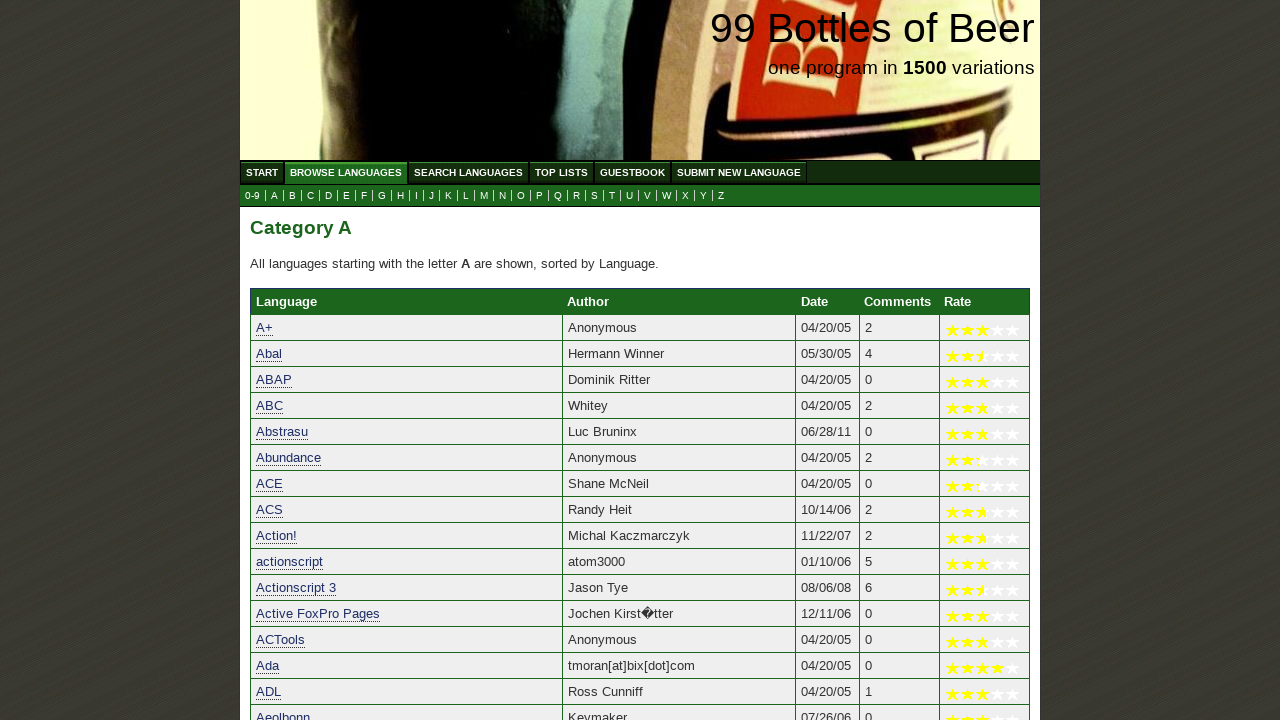

Verified second column header is 'Author'
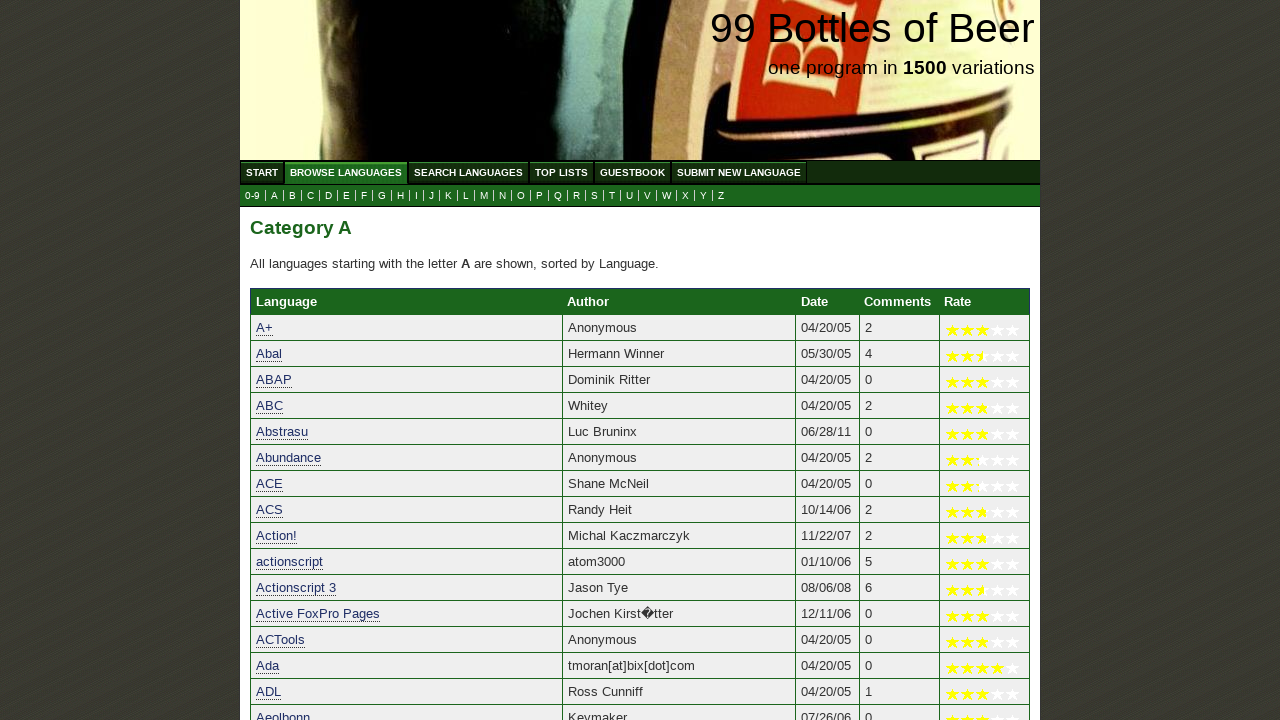

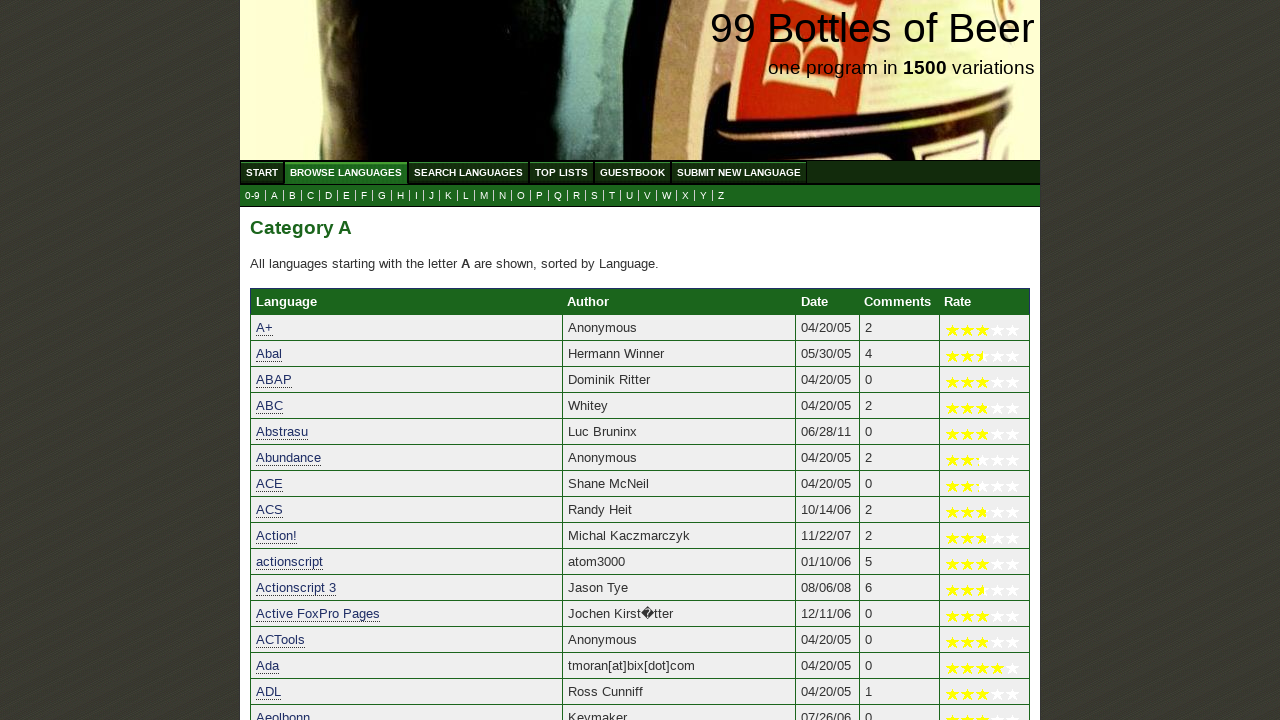